Tests the selectable list functionality by clicking on multiple list items to select and deselect them

Starting URL: https://demoqa.com/selectable

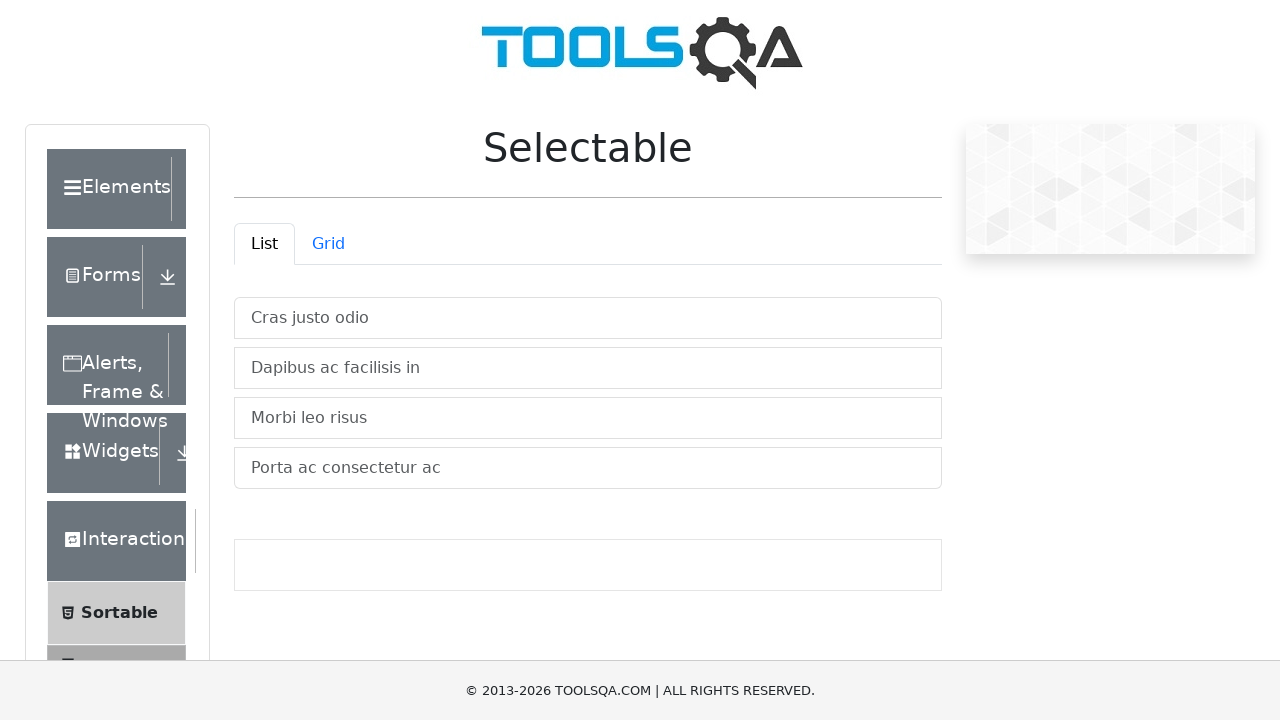

Navigated to selectable list page
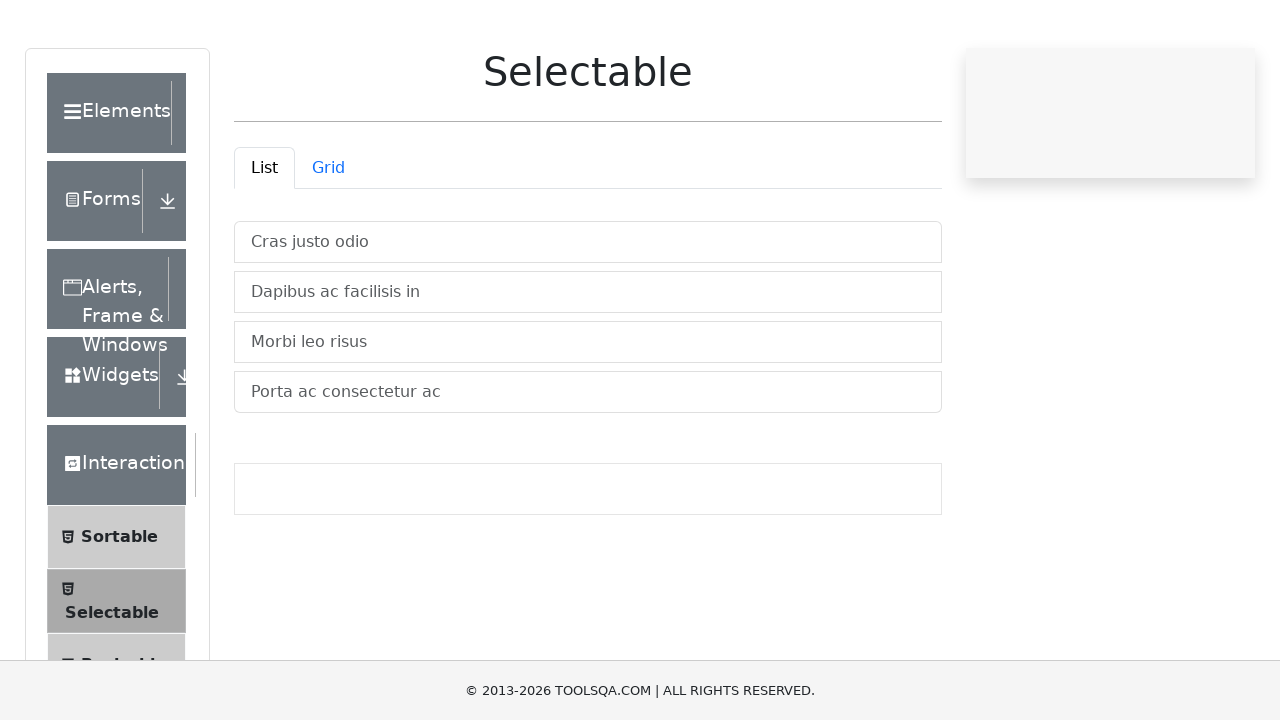

Clicked first item in selectable list to select it at (588, 318) on xpath=//*[@id='verticalListContainer']/li[1]
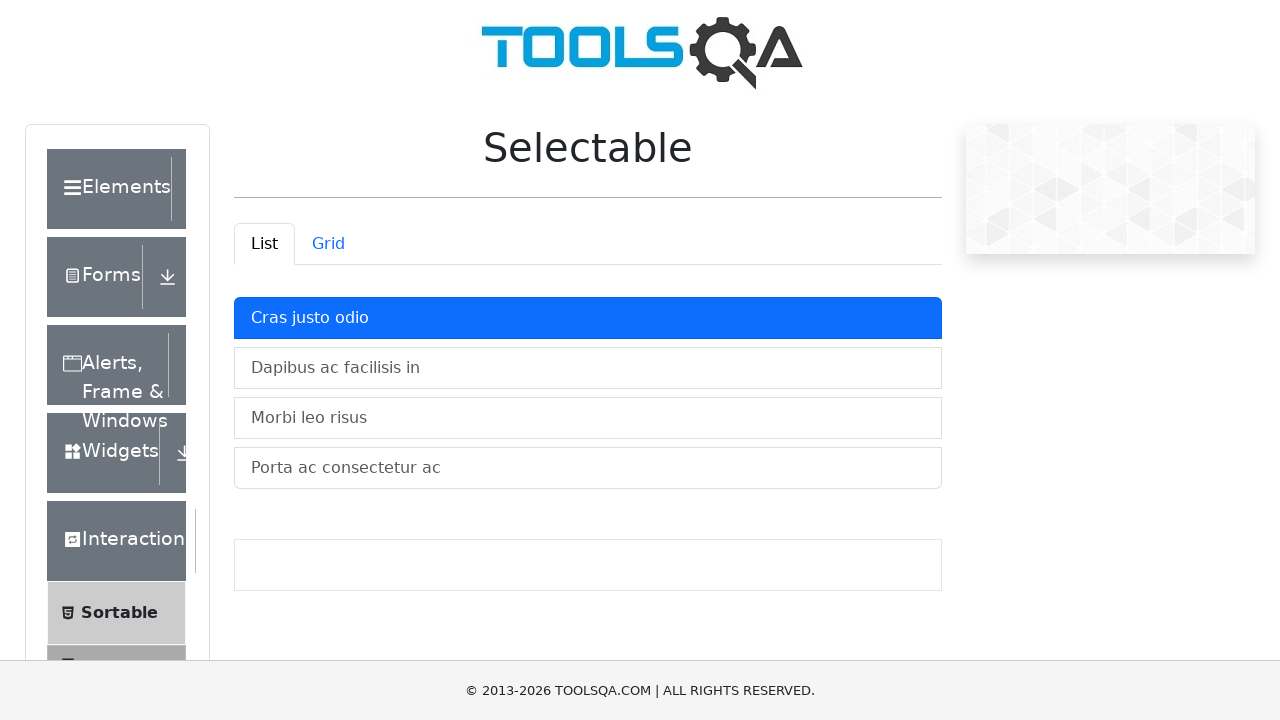

Clicked third item in selectable list to select it at (588, 418) on xpath=//*[@id='verticalListContainer']/li[3]
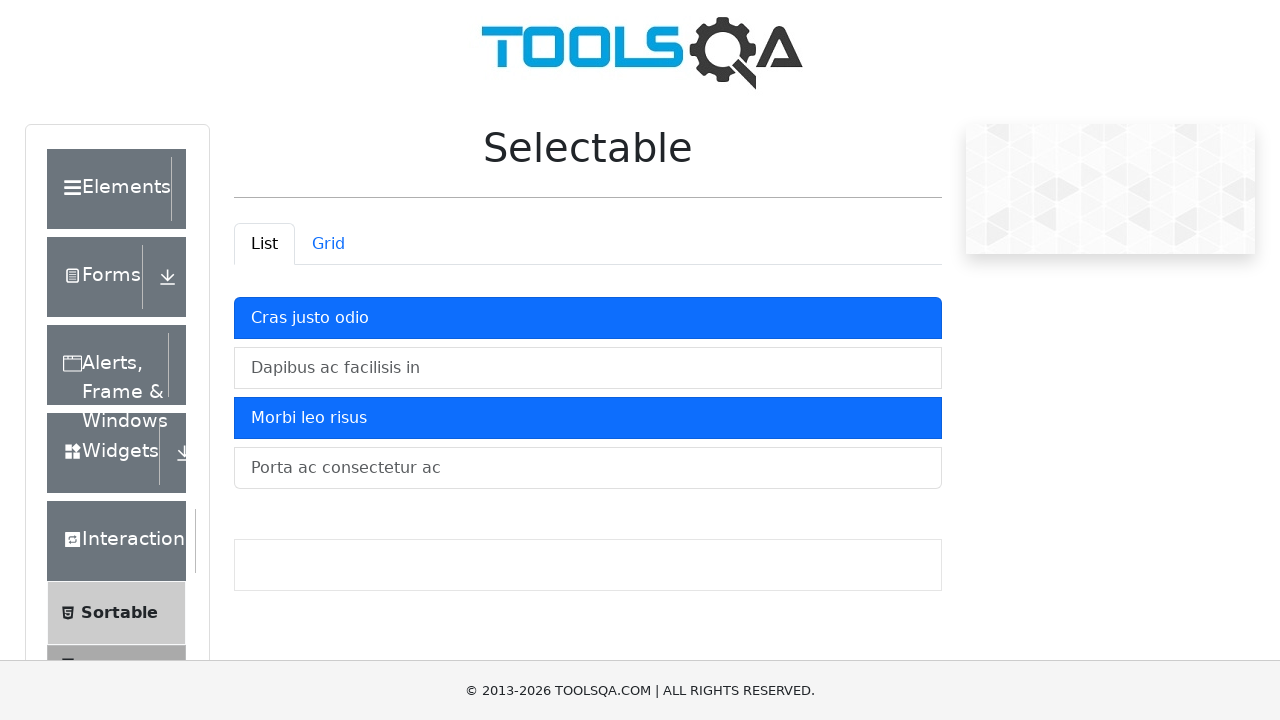

Scrolled down to view more of the list
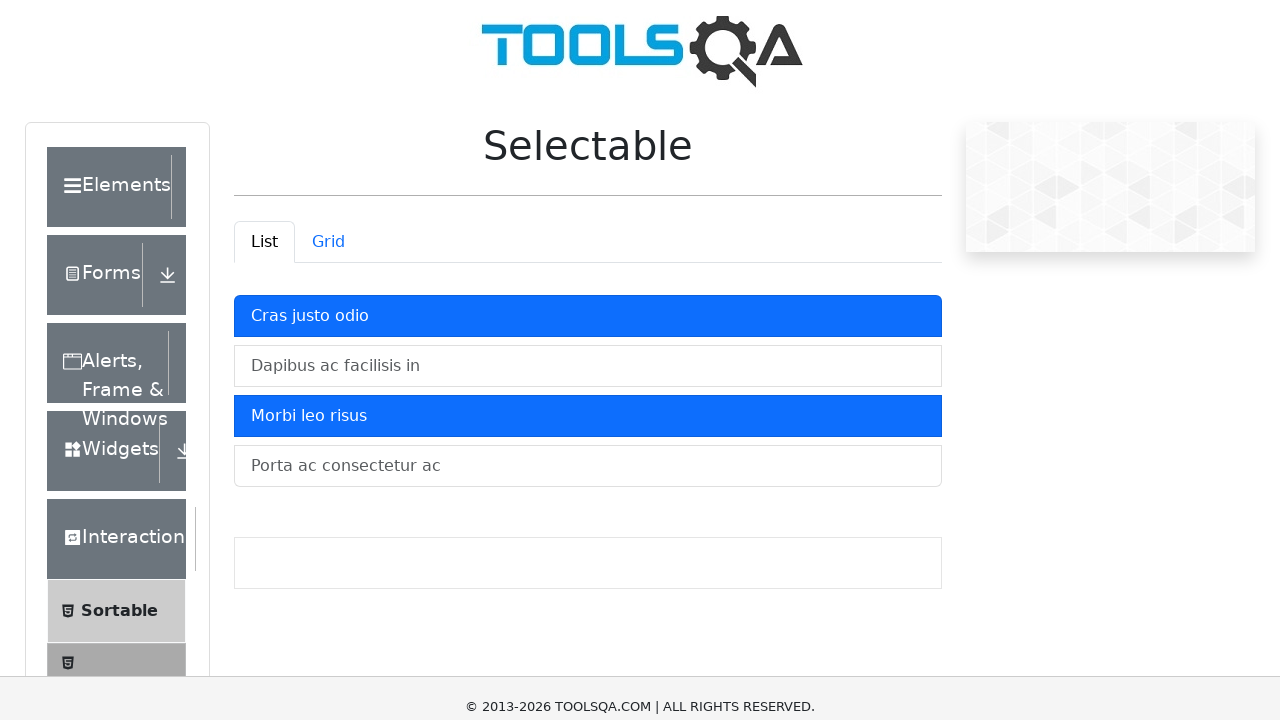

Clicked first item again to deselect it at (588, 118) on xpath=//*[@id='verticalListContainer']/li[1]
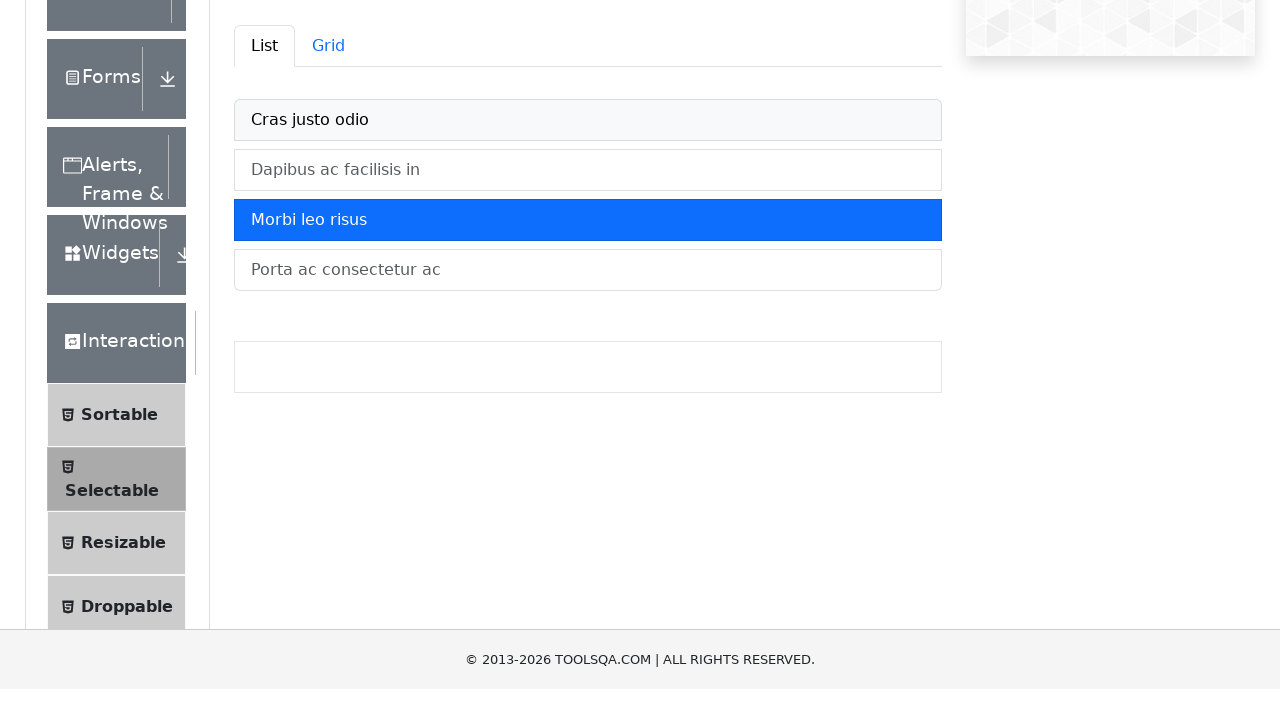

Clicked third item again to deselect it at (588, 418) on xpath=//*[@id='verticalListContainer']/li[3]
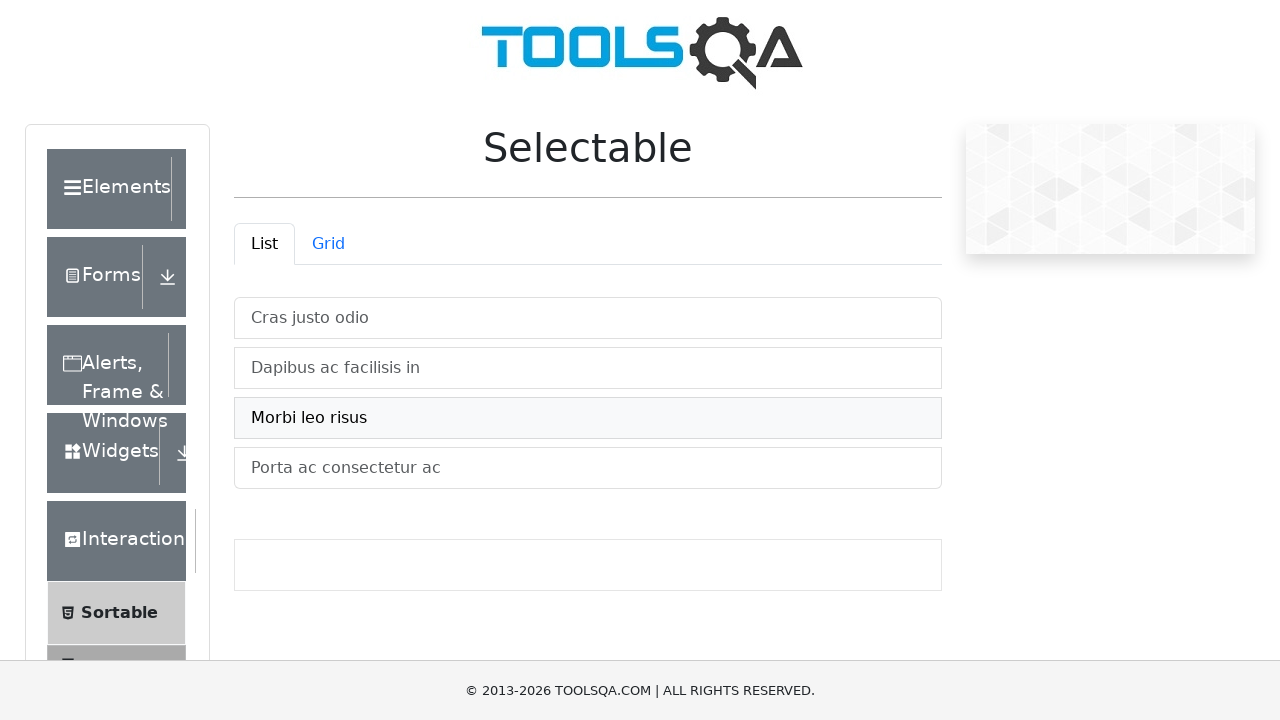

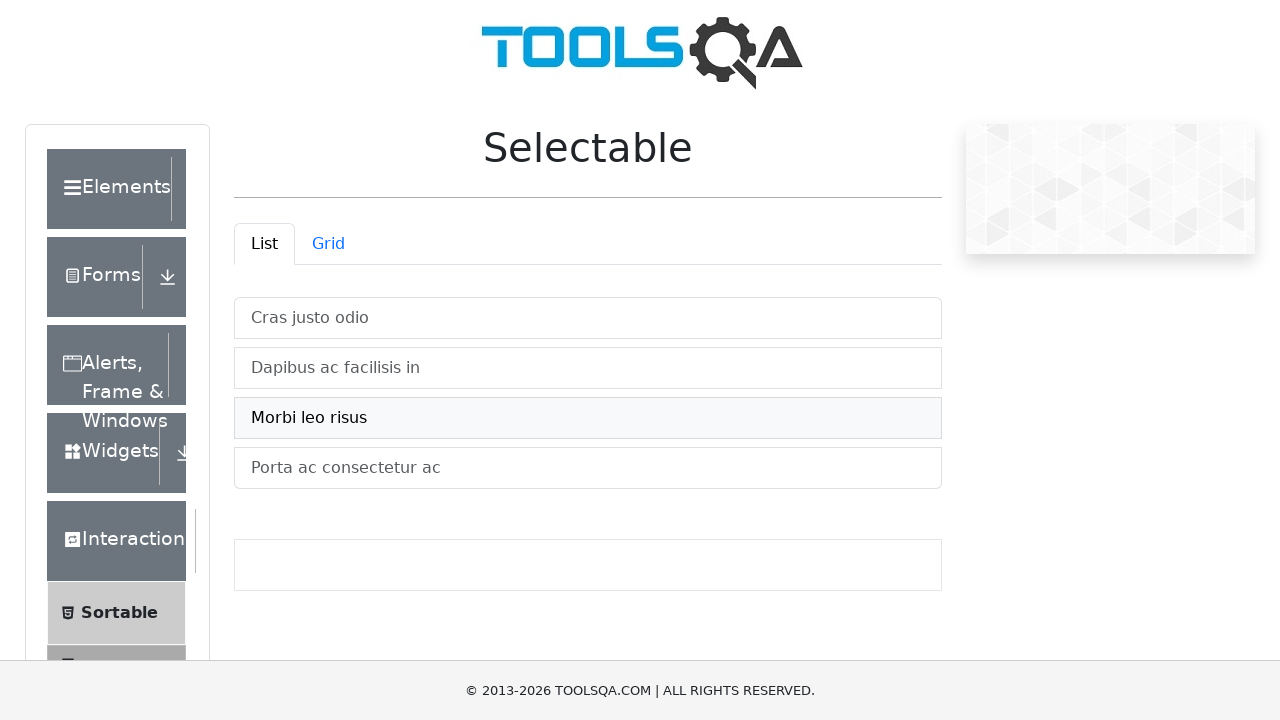